Tests navigation by clicking on a 'Video Tutorial' link and verifying that the HTML Video Tutorial text is visible

Starting URL: https://www.w3schools.com/

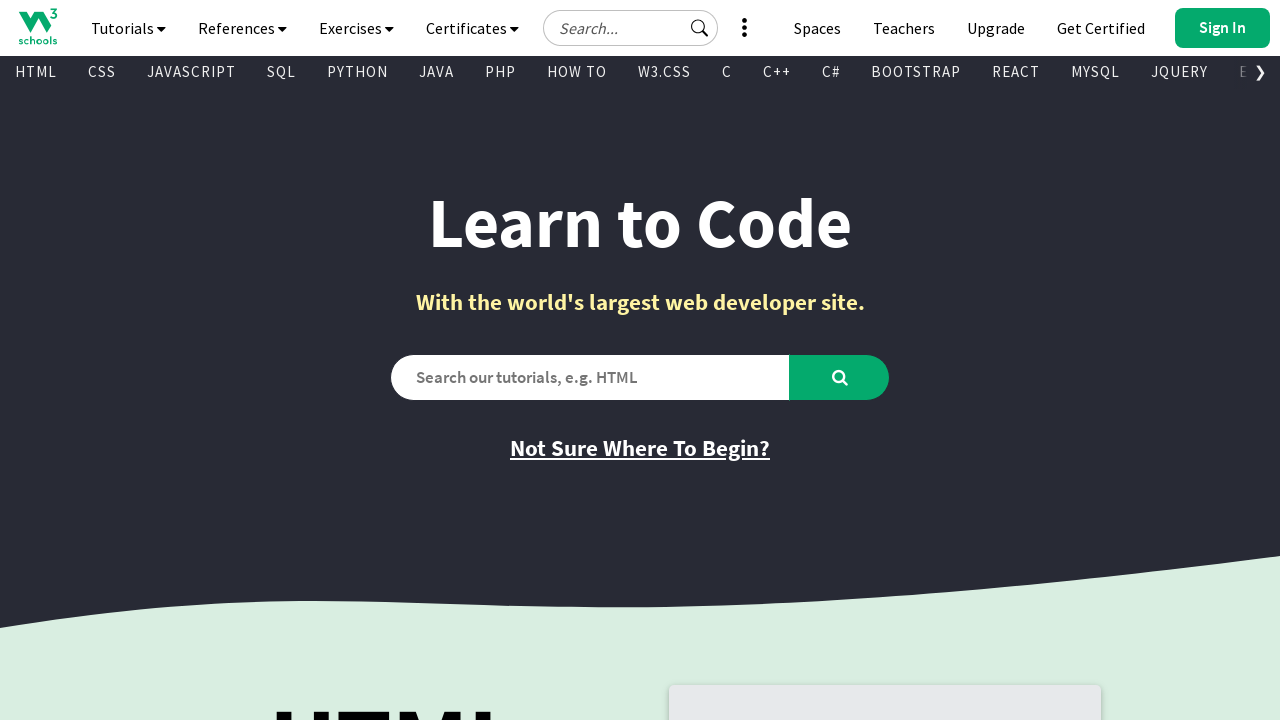

Clicked on 'Video Tutorial' link using getByRole at (395, 360) on internal:role=link[name="Video Tutorial"i]
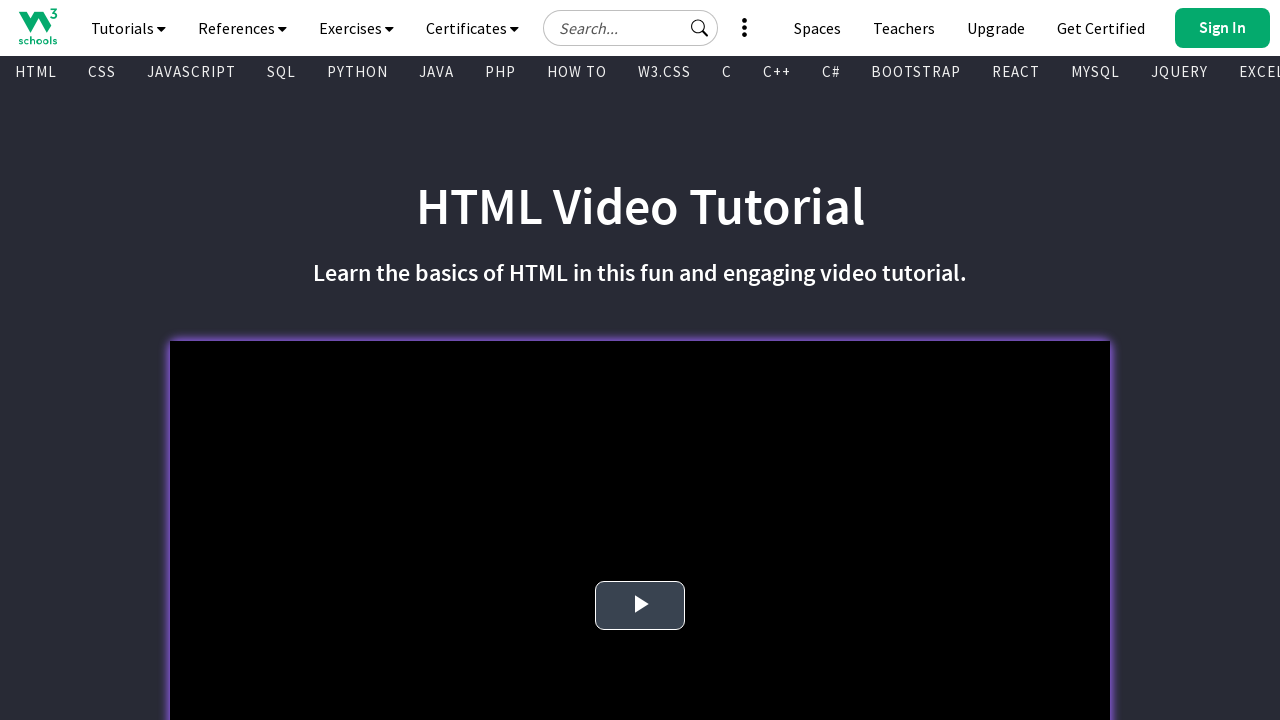

Verified that 'HTML Video Tutorial' text is visible
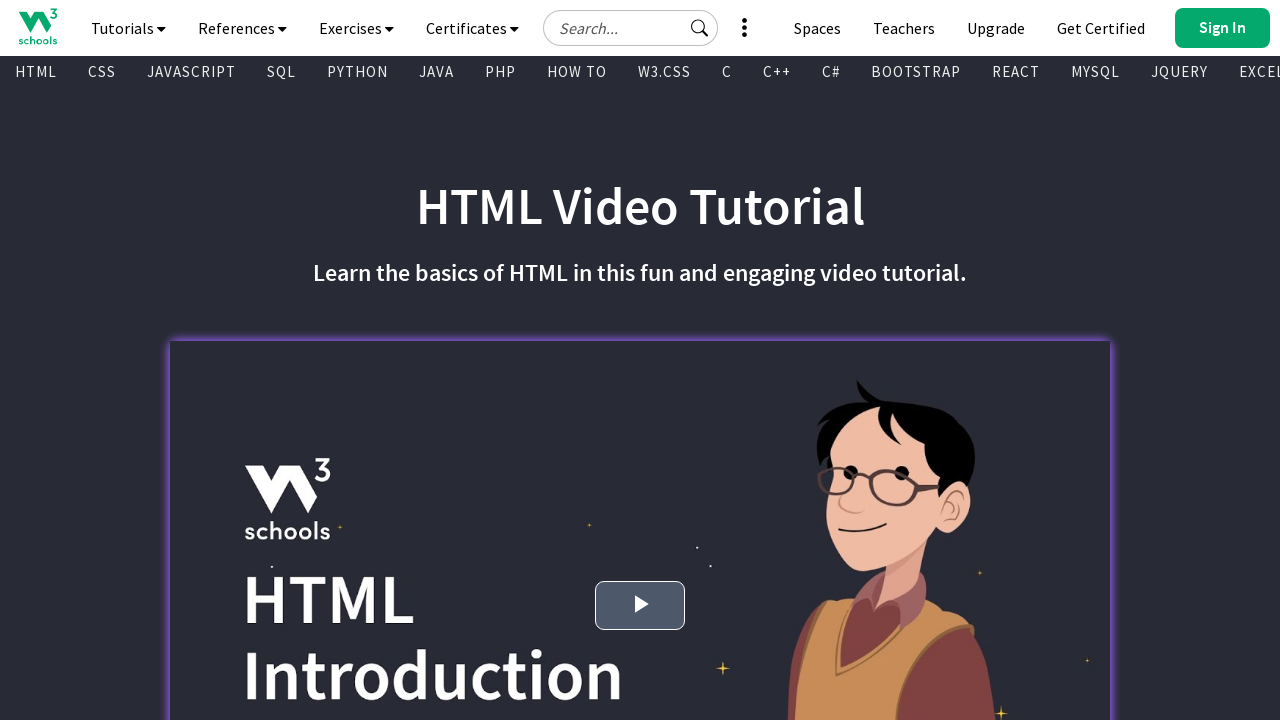

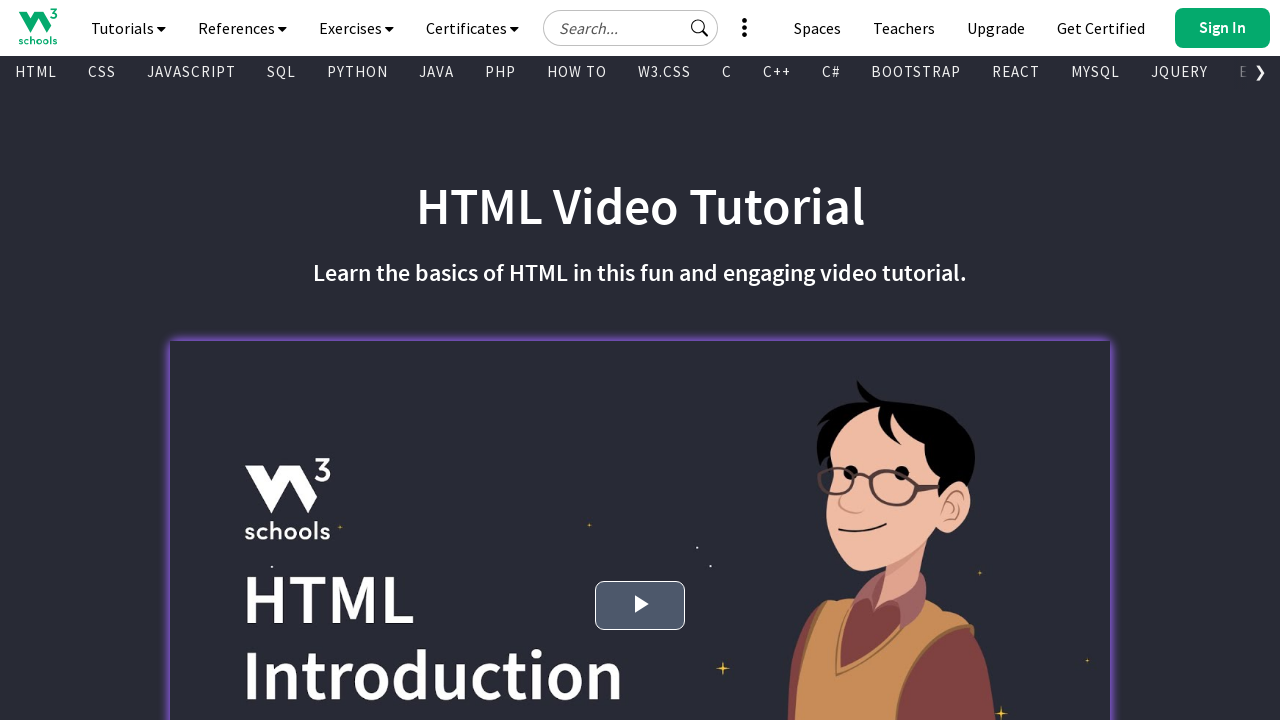